Tests scrolling to a disabled input element and entering text using JavaScript execution on the Omayo blog test page

Starting URL: https://omayo.blogspot.com/2013/05/page-one.html

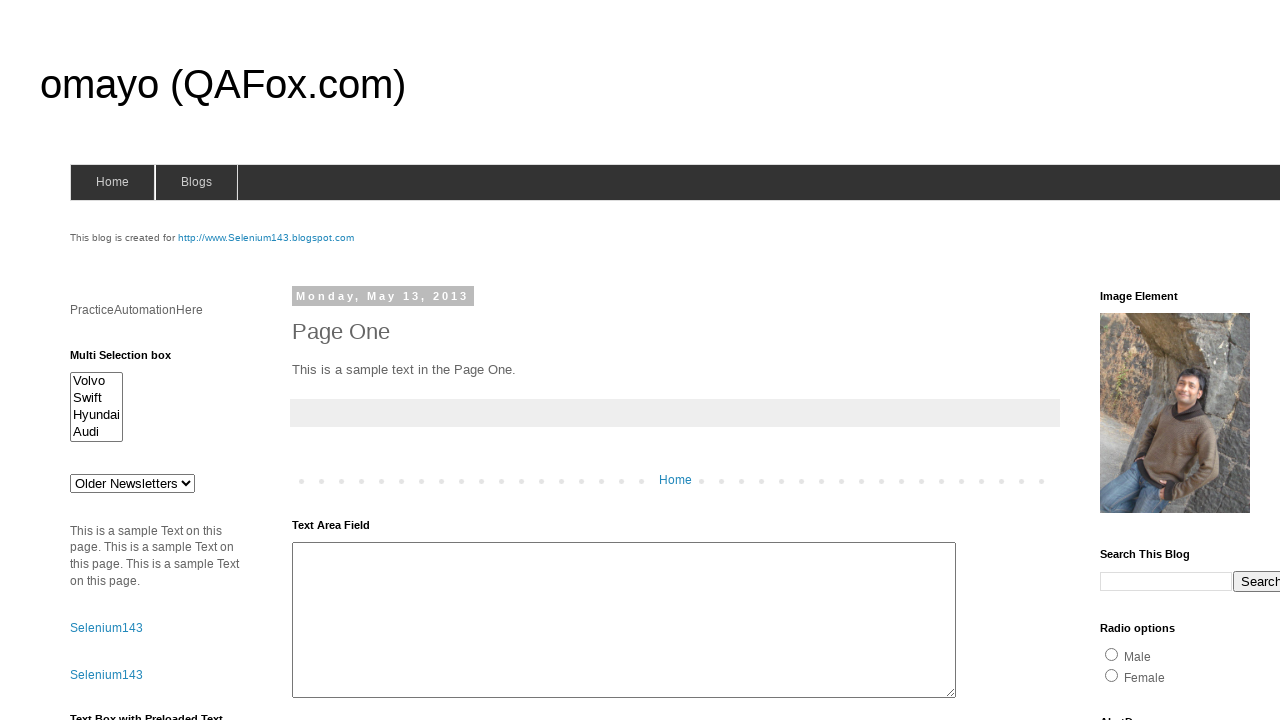

Located disabled textbox element with id 'tb2'
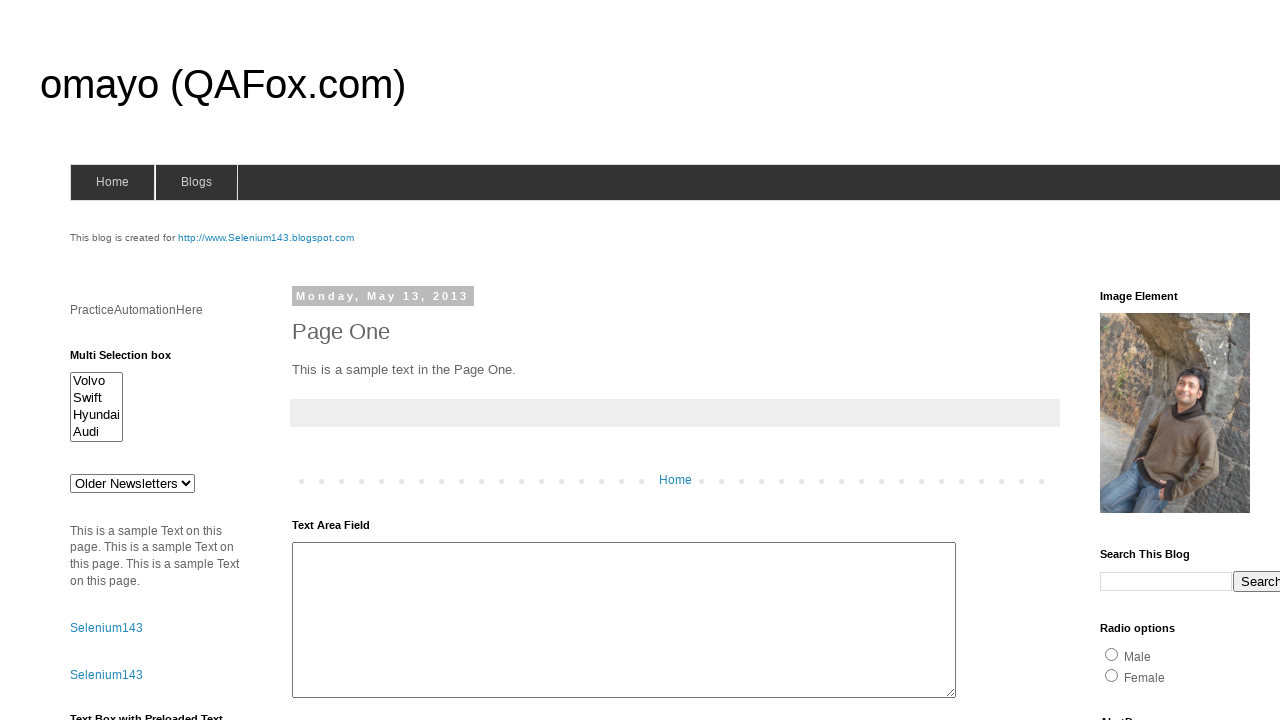

Scrolled to disabled textbox element
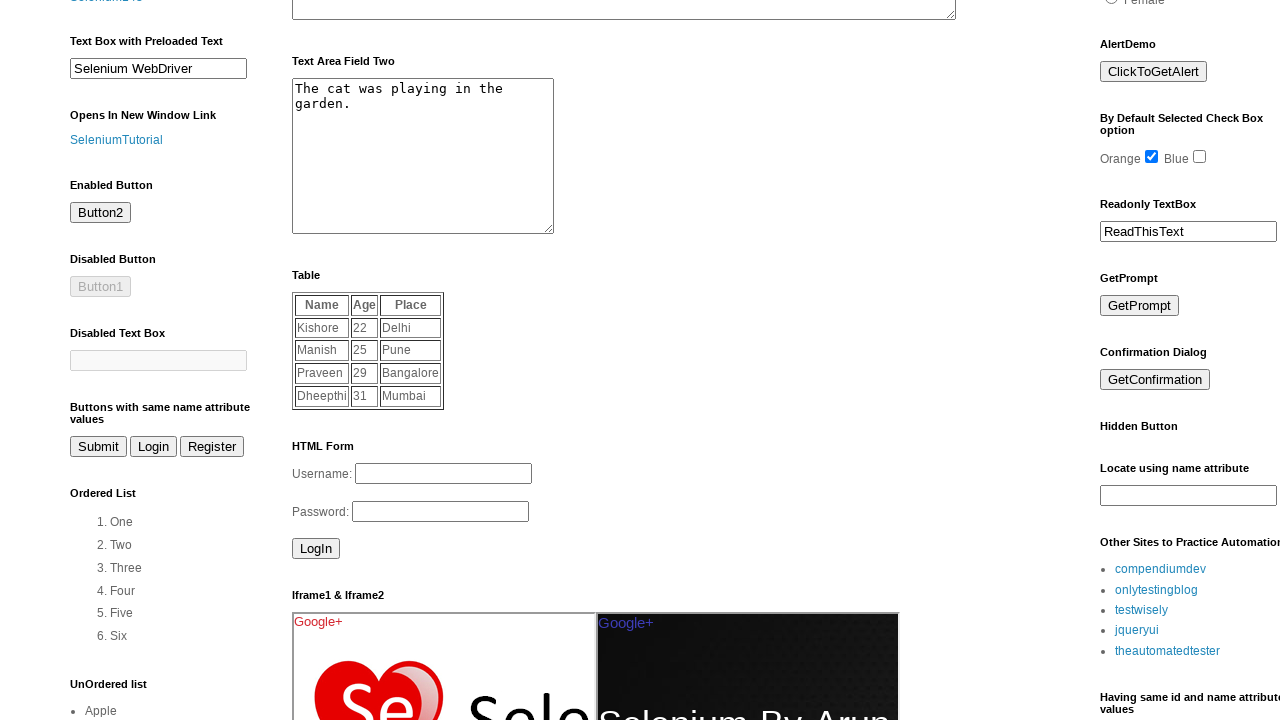

Set value 'Automation Testing' in disabled textbox using JavaScript execution
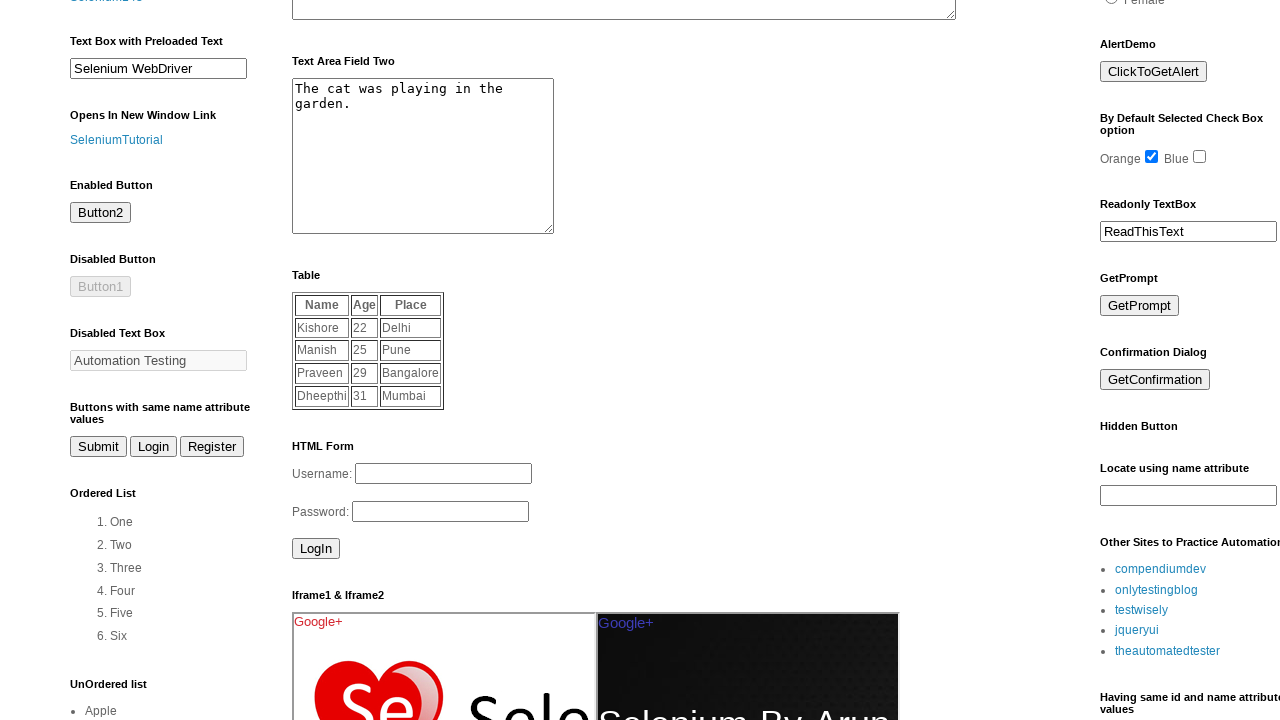

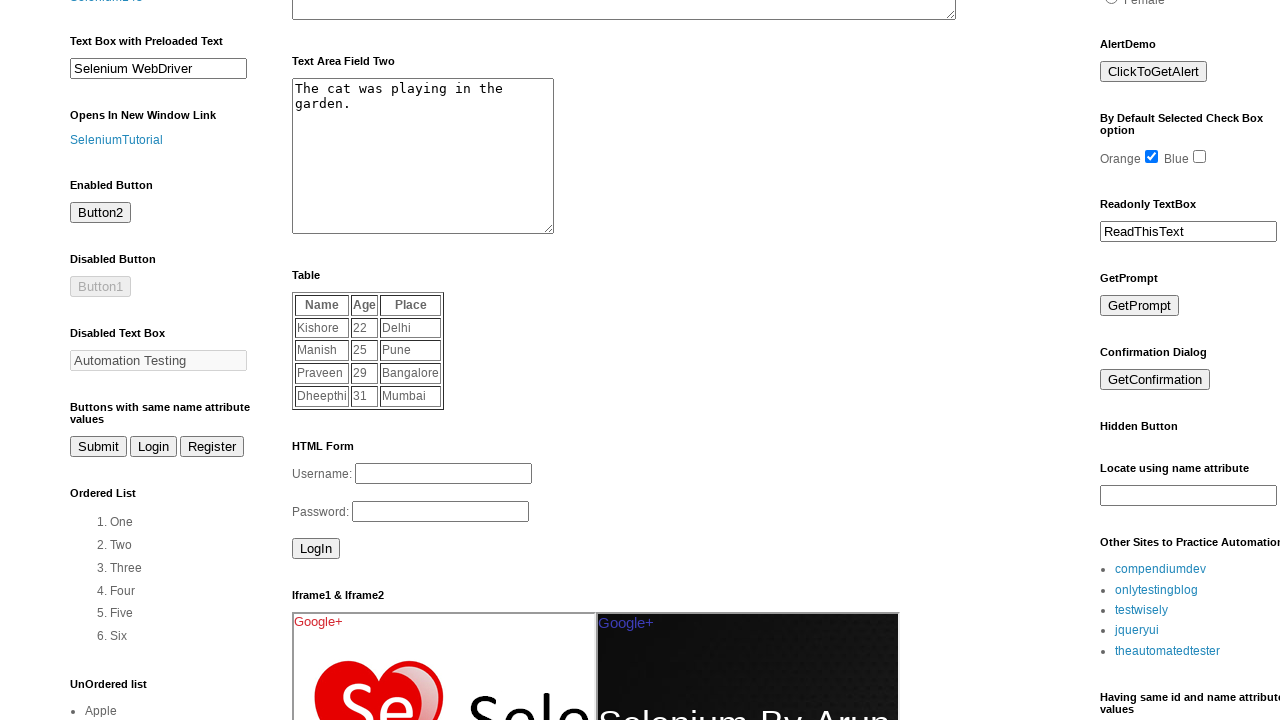